Tests that searching for a valid term returns at least one result section in the search dropdown.

Starting URL: https://playwright.dev/docs/intro

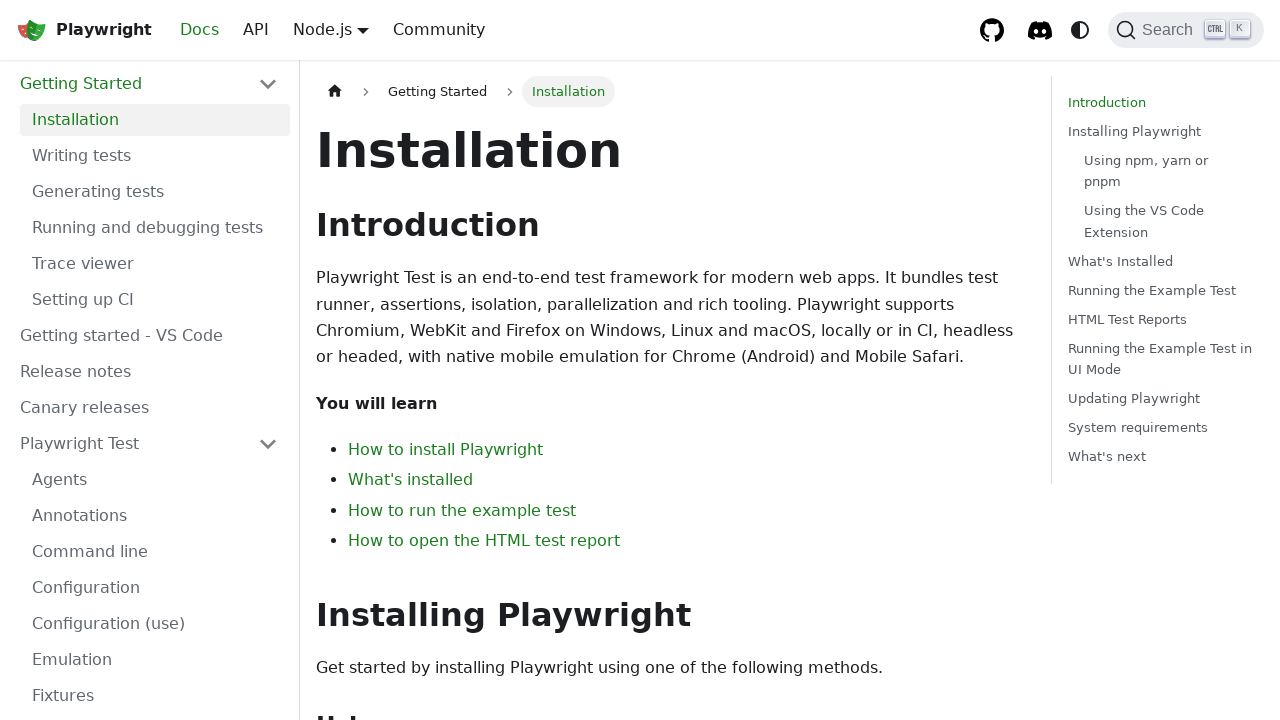

Clicked Search button to open search modal at (1186, 30) on internal:role=button[name="Search"i]
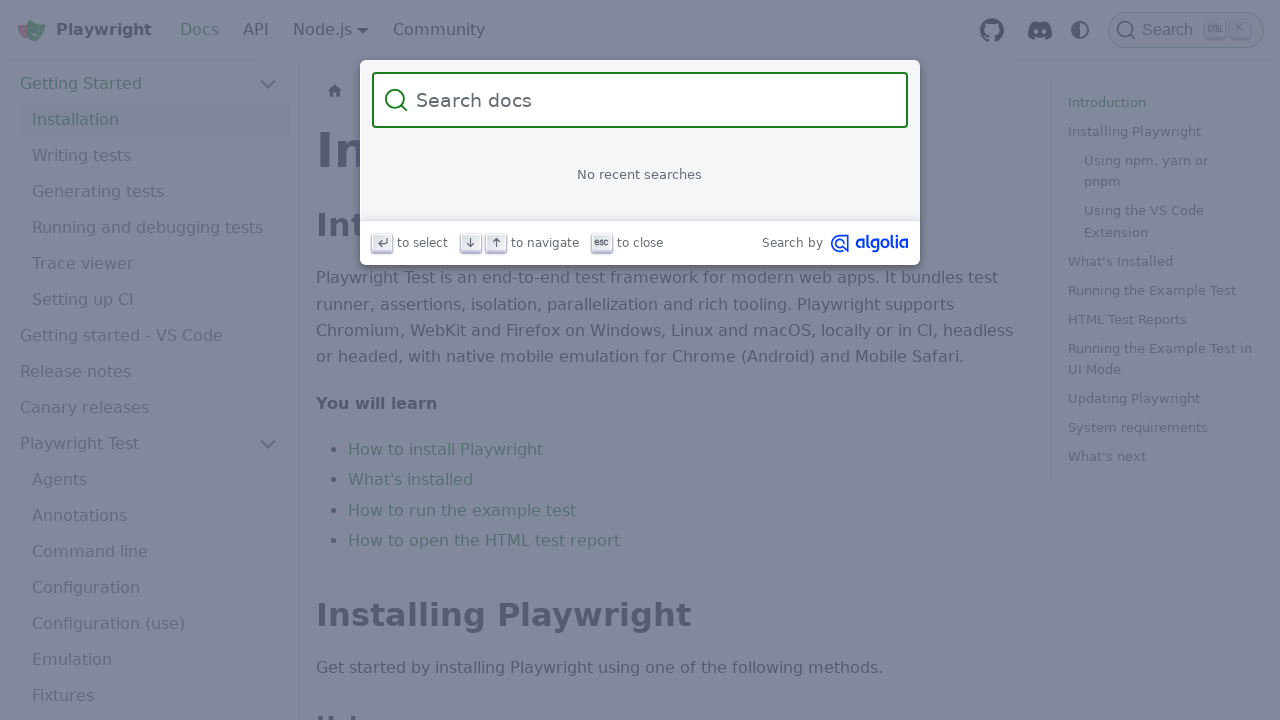

Clicked on search input field at (652, 100) on internal:attr=[placeholder="Search docs"i]
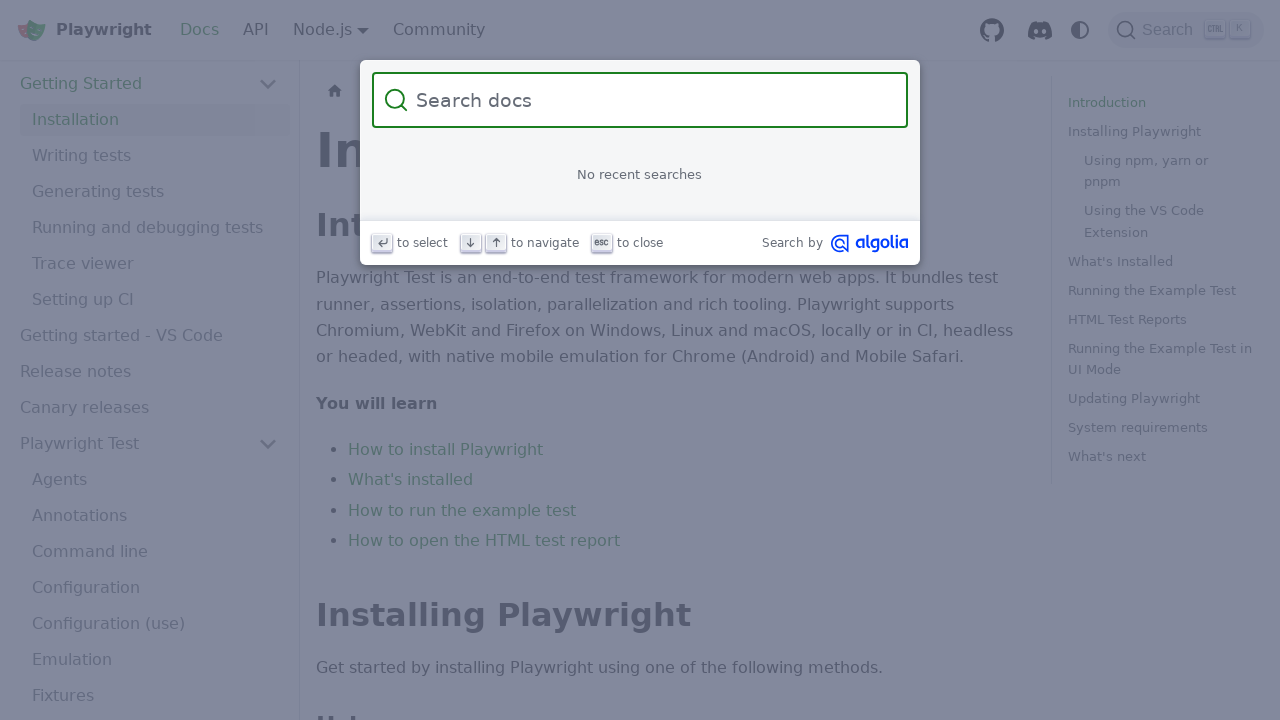

Filled search field with 'havetext' on internal:attr=[placeholder="Search docs"i]
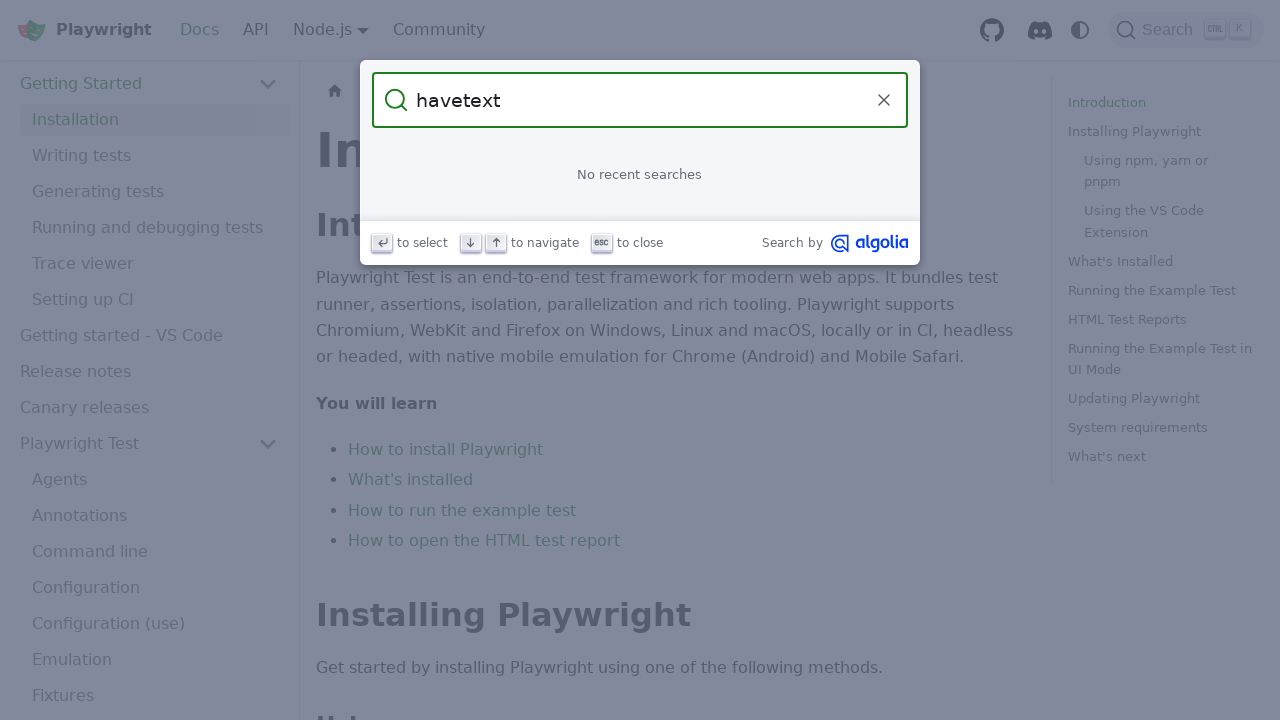

Search results dropdown appeared
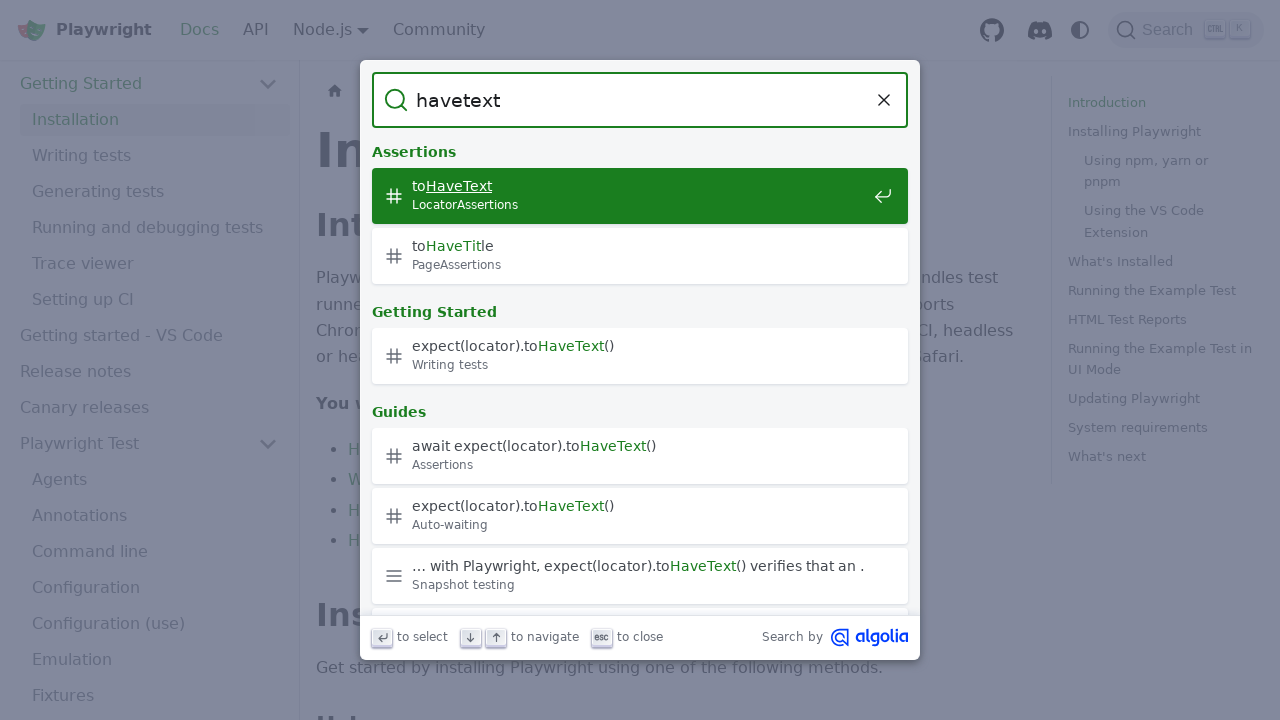

Counted 7 search result sections
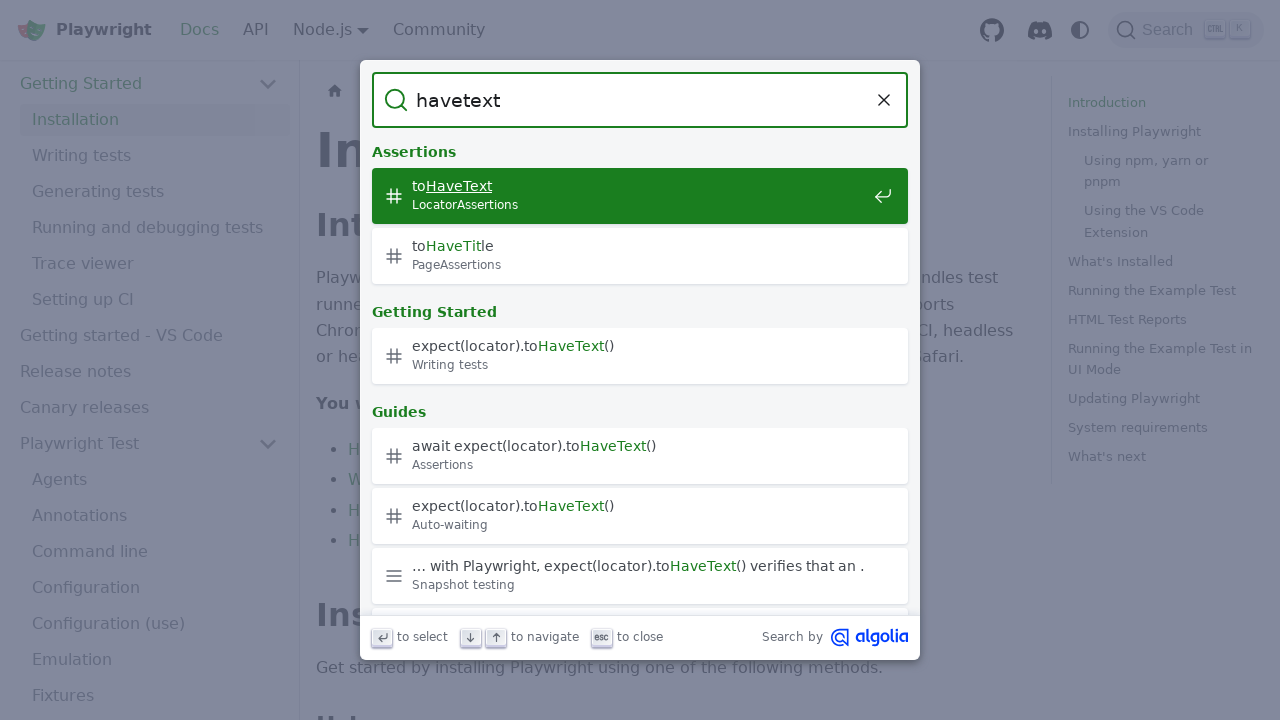

Assertion passed: at least one search result section found
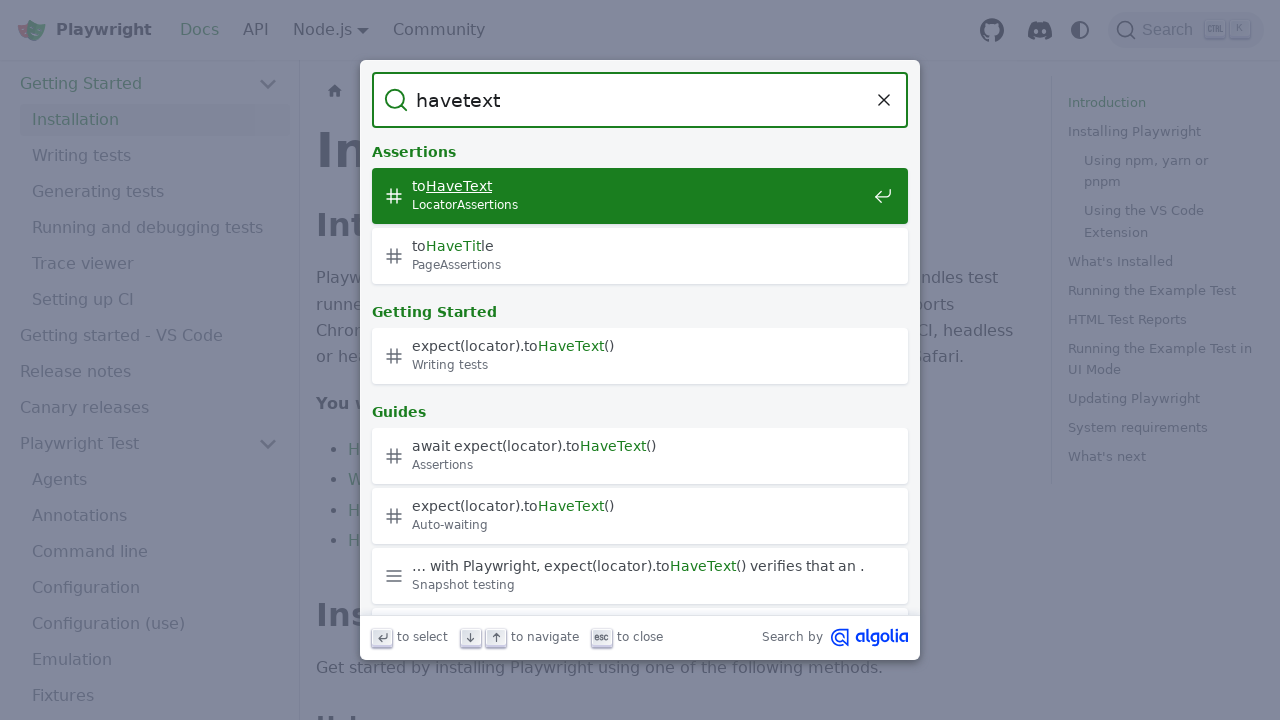

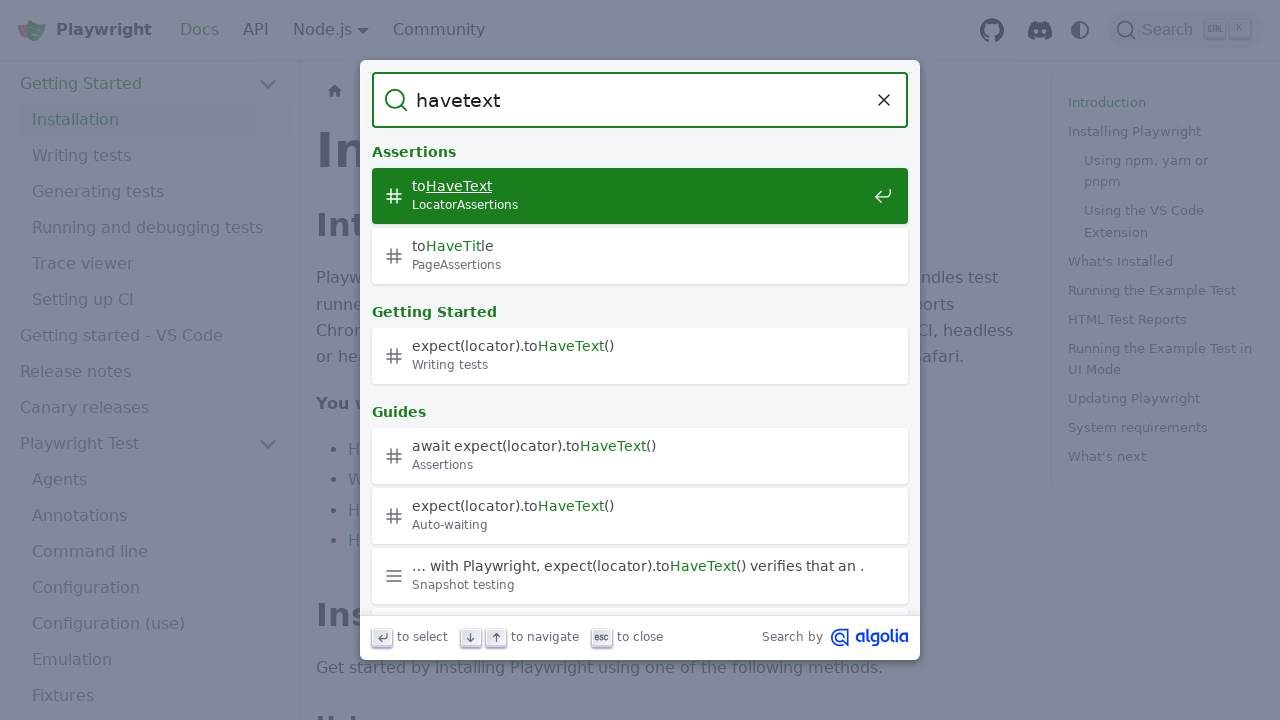